Tests search functionality on gmw.cn by entering a search query in the search text field

Starting URL: https://www.gmw.cn/

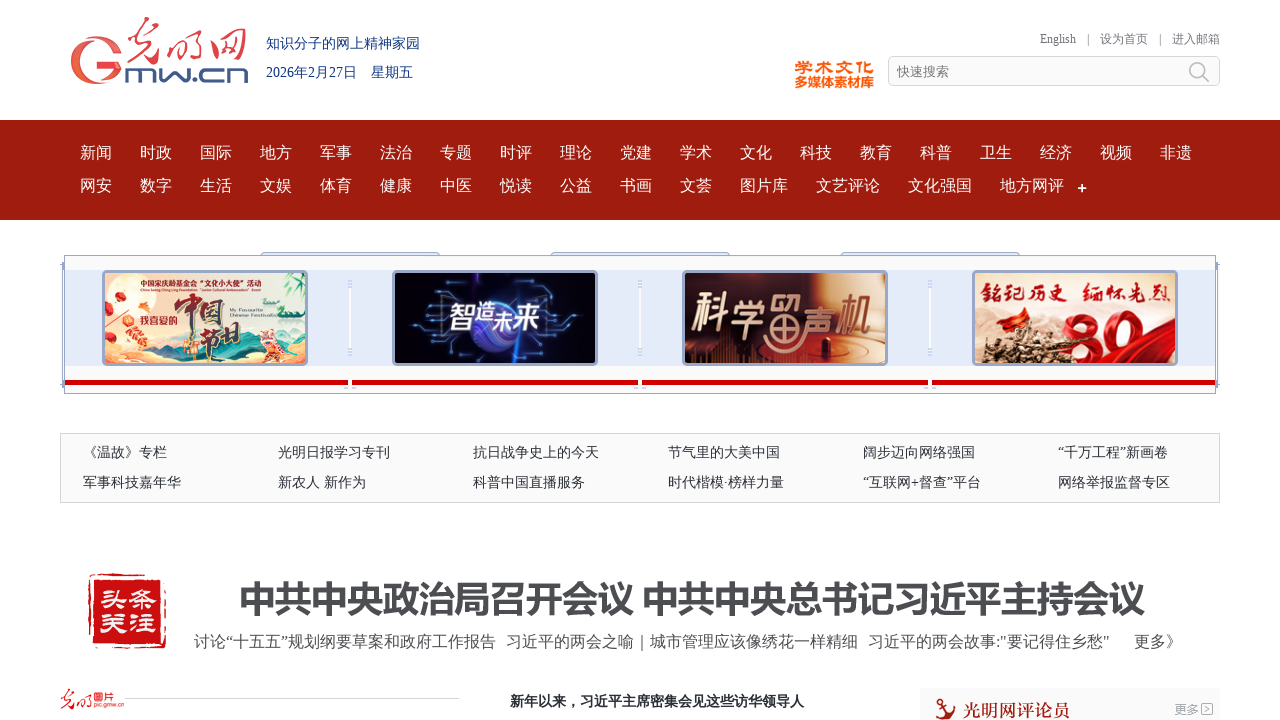

Filled search field with '科技军事前沿' (technology military frontier) on #searchText
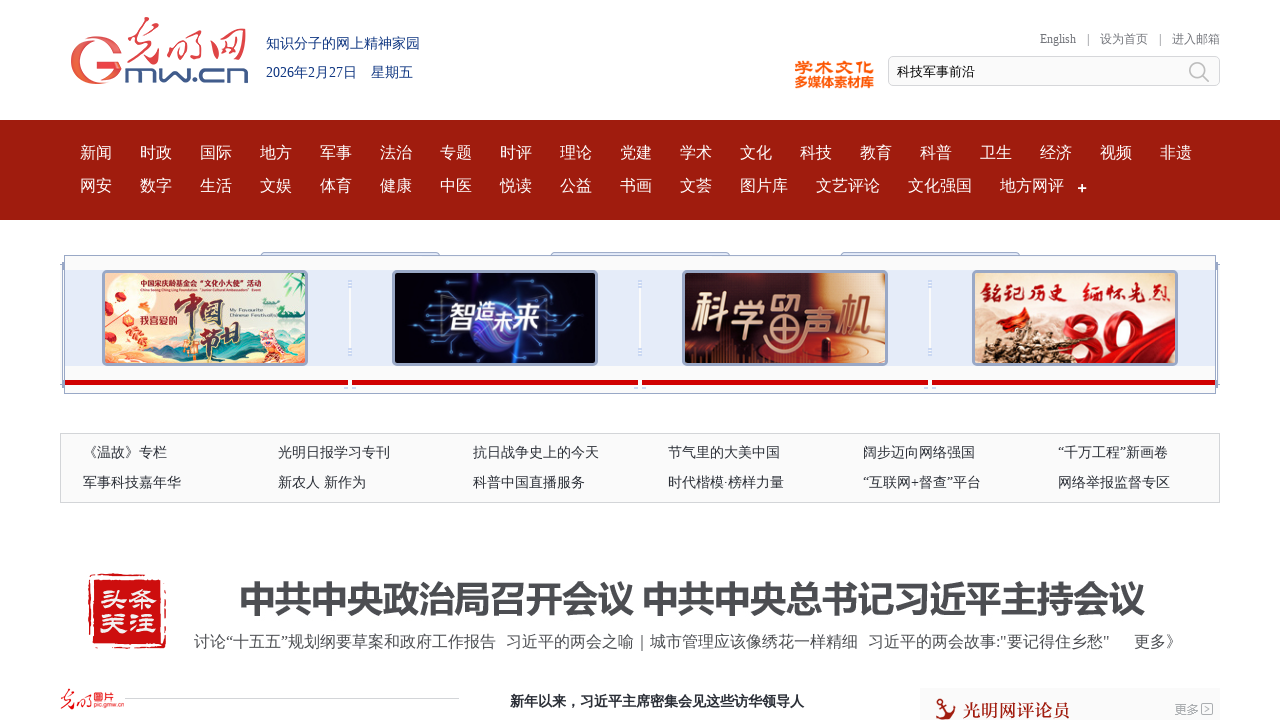

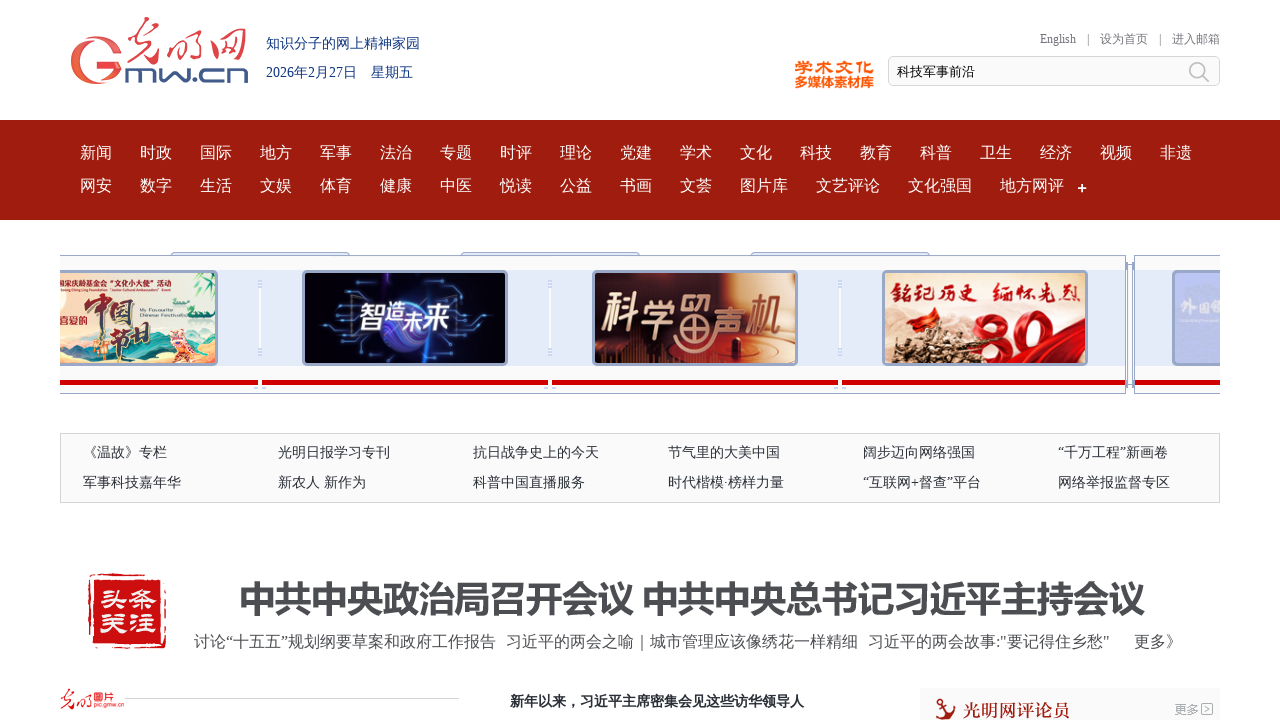